Tests the shopping cart flow by selecting a related product, adding it to cart, updating the quantity, and verifying the cart totals are calculated correctly.

Starting URL: https://practice.automationtesting.in/product/thinking-in-html/

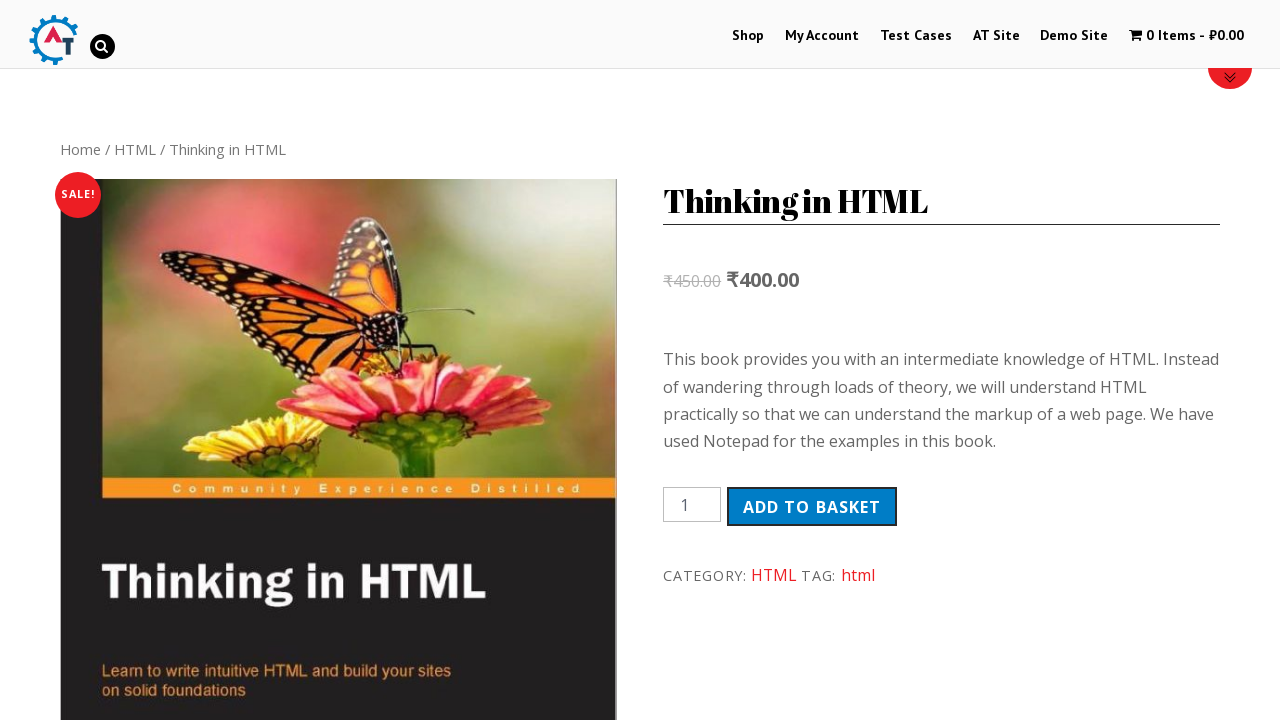

Related products section loaded
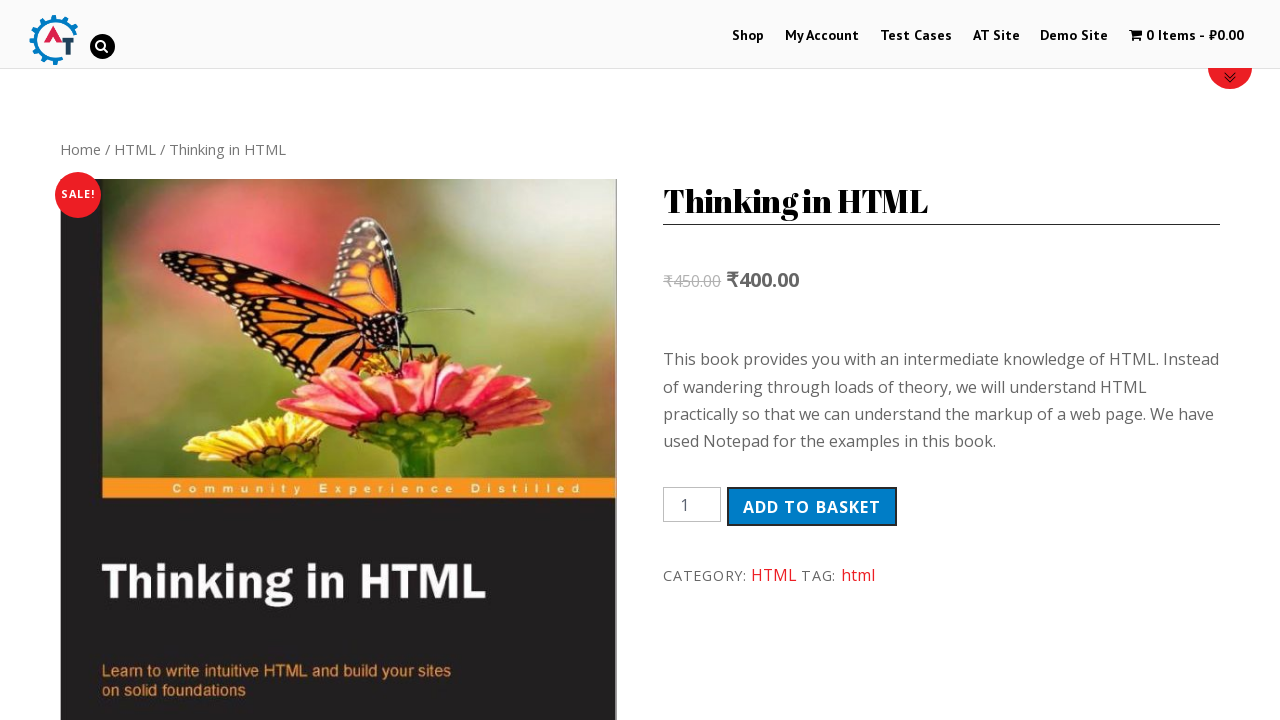

Clicked on HTML5 WebApp Development related product at (188, 361) on div.related.products li h3:has-text('HTML5 WebApp Develpment')
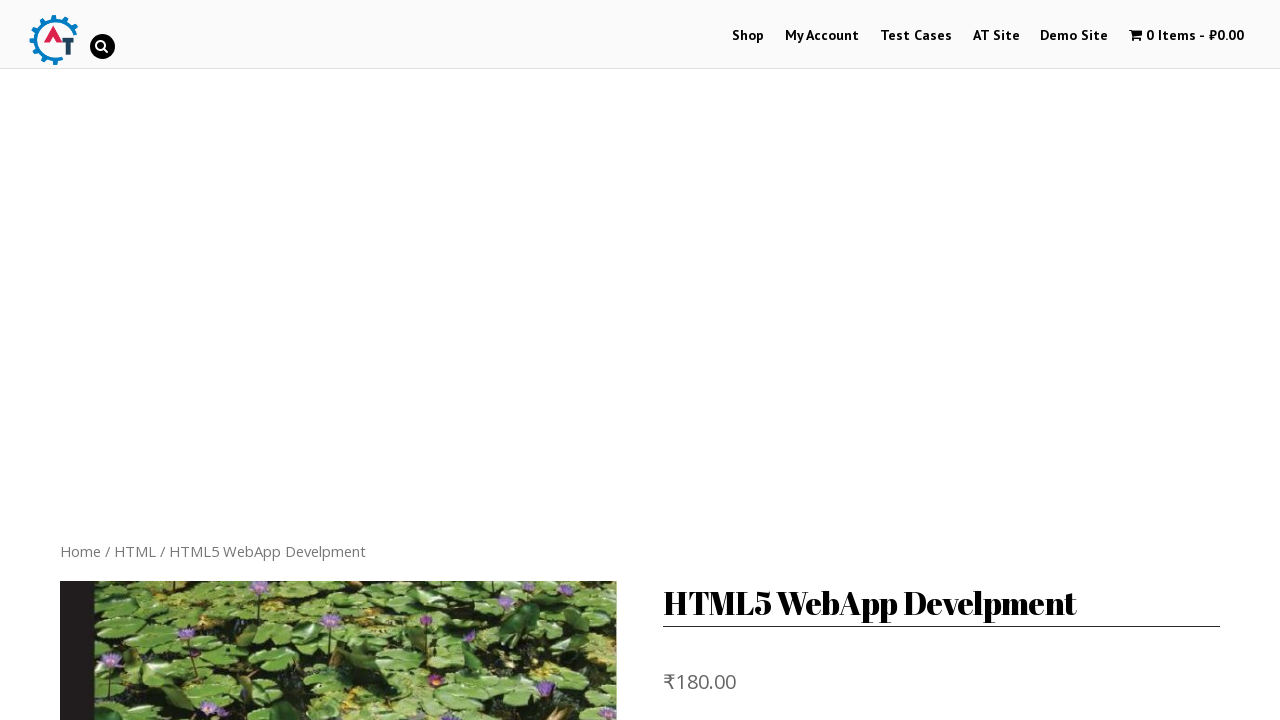

Product page loaded with product name
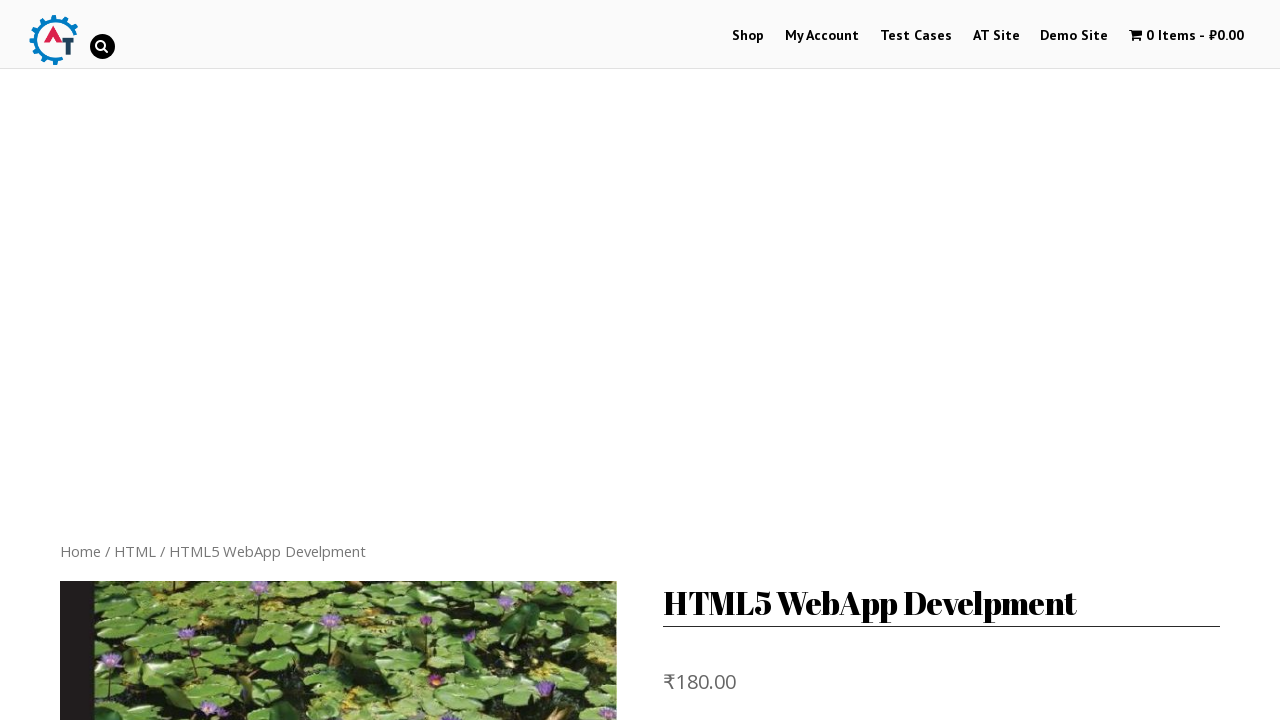

Clicked Add to Cart button at (812, 361) on button[type='submit']
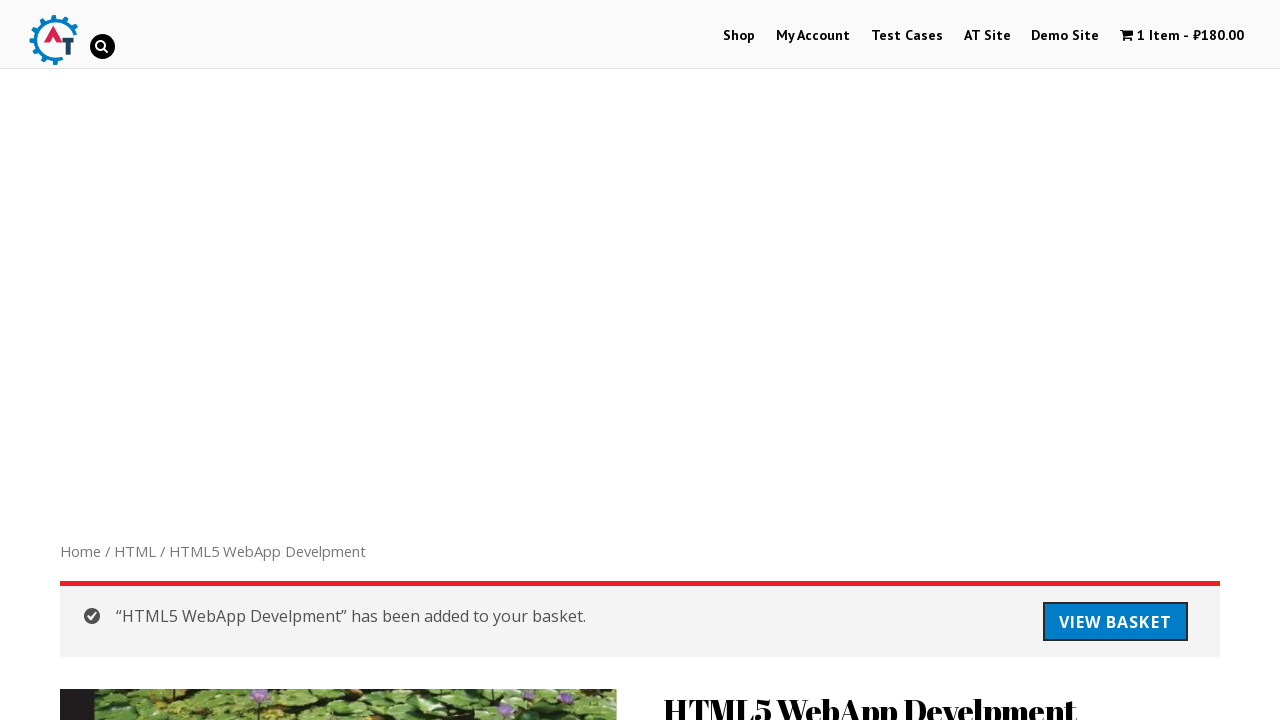

Clicked View Cart button at (1115, 622) on a.button.wc-forward
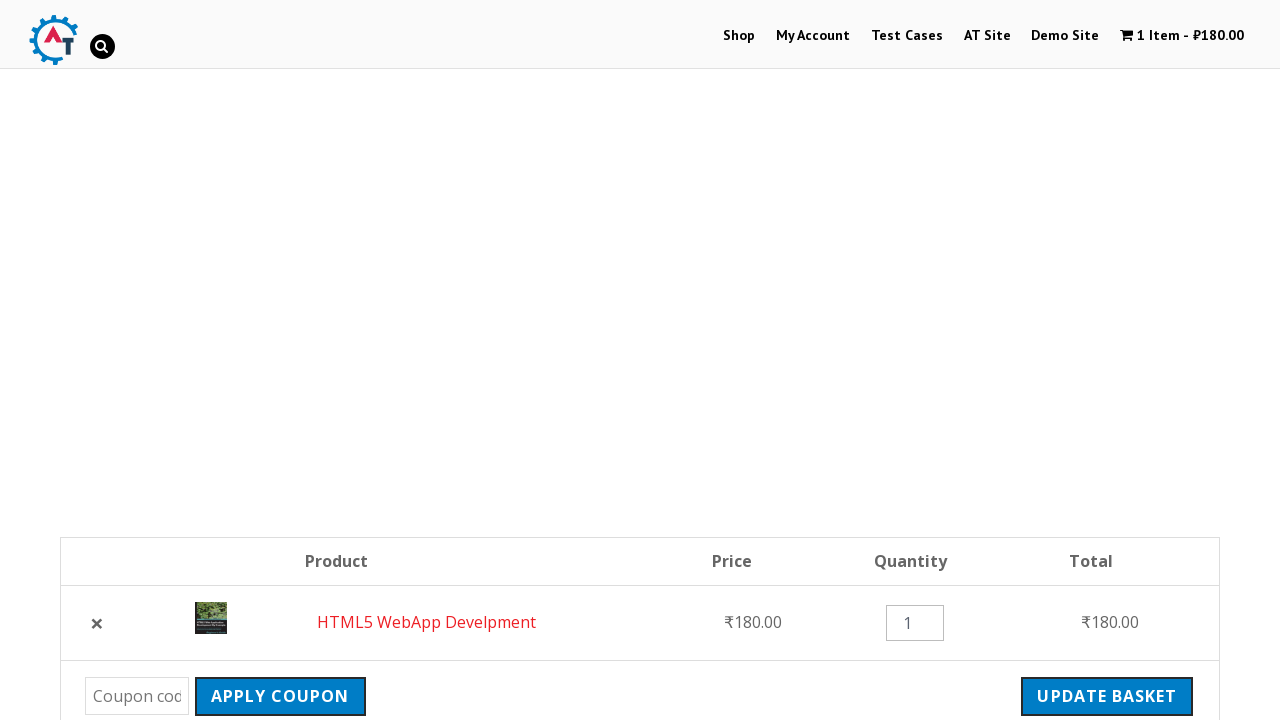

Updated product quantity to 3 on input[type='number']
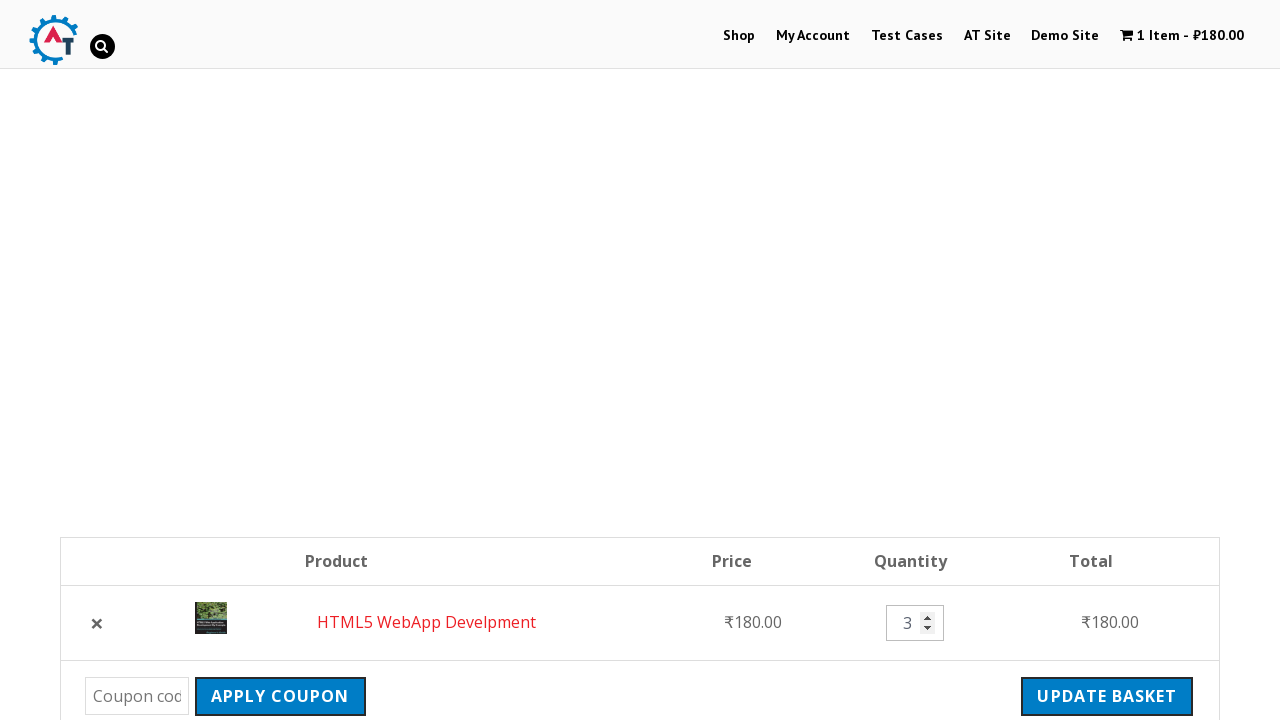

Clicked Update Cart button to apply quantity change at (1107, 696) on input[name='update_cart']
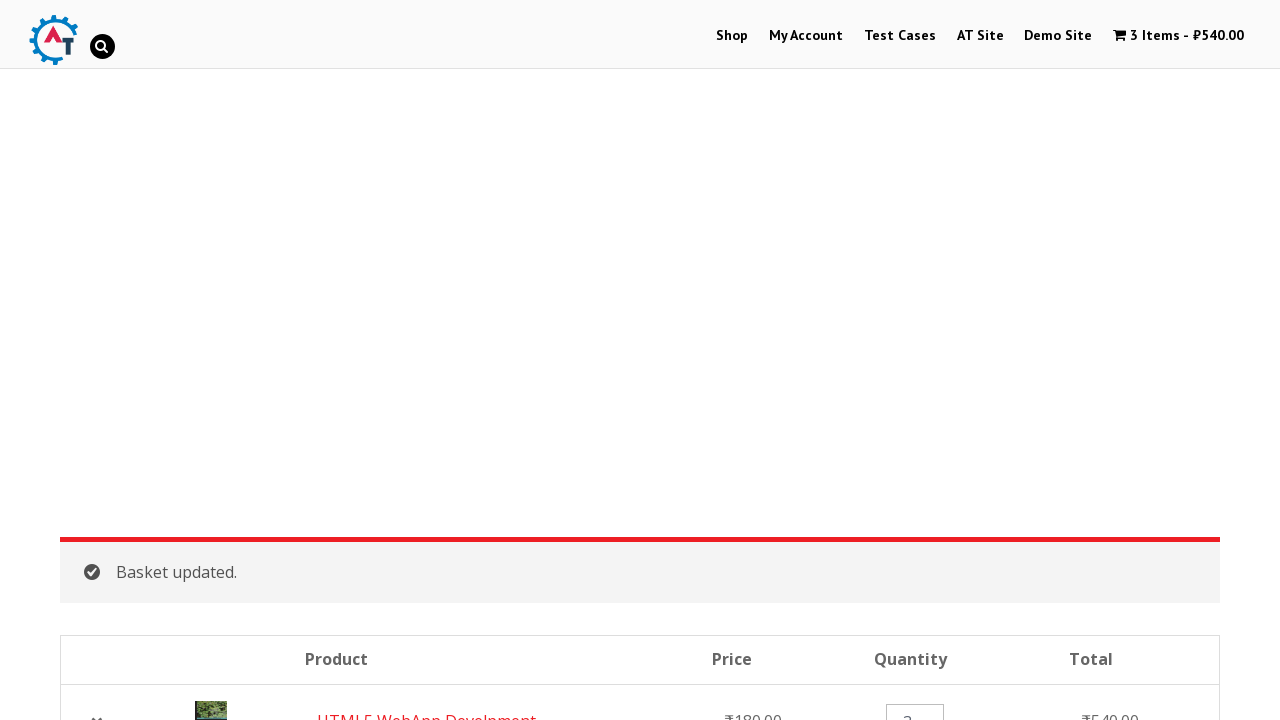

Clicked on cart menu at (1178, 36) on a.wpmenucart-contents
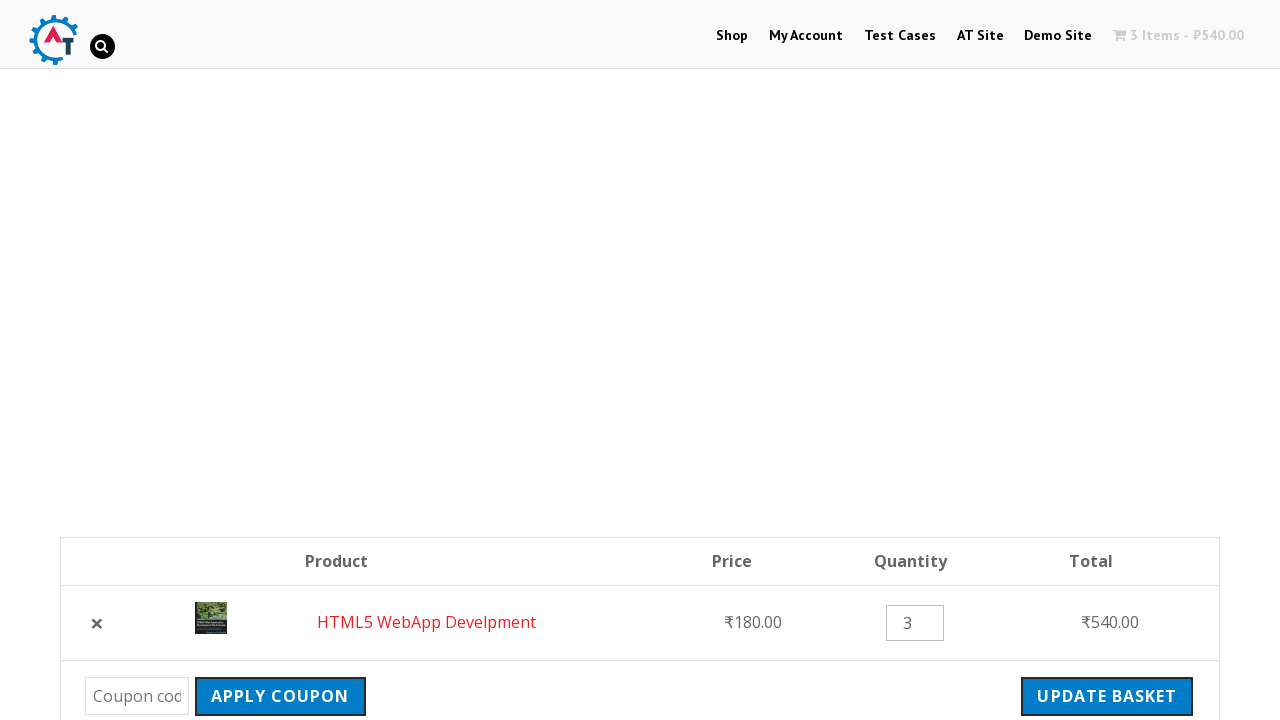

Cart page loaded with product totals visible
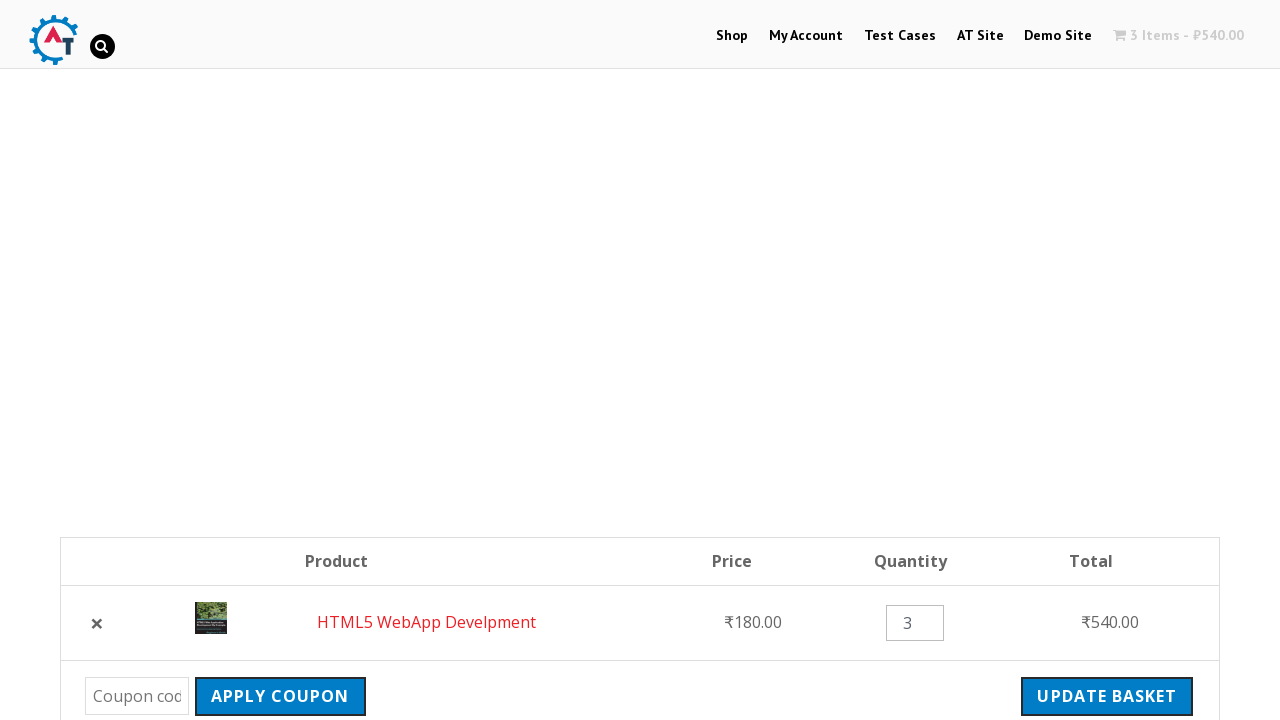

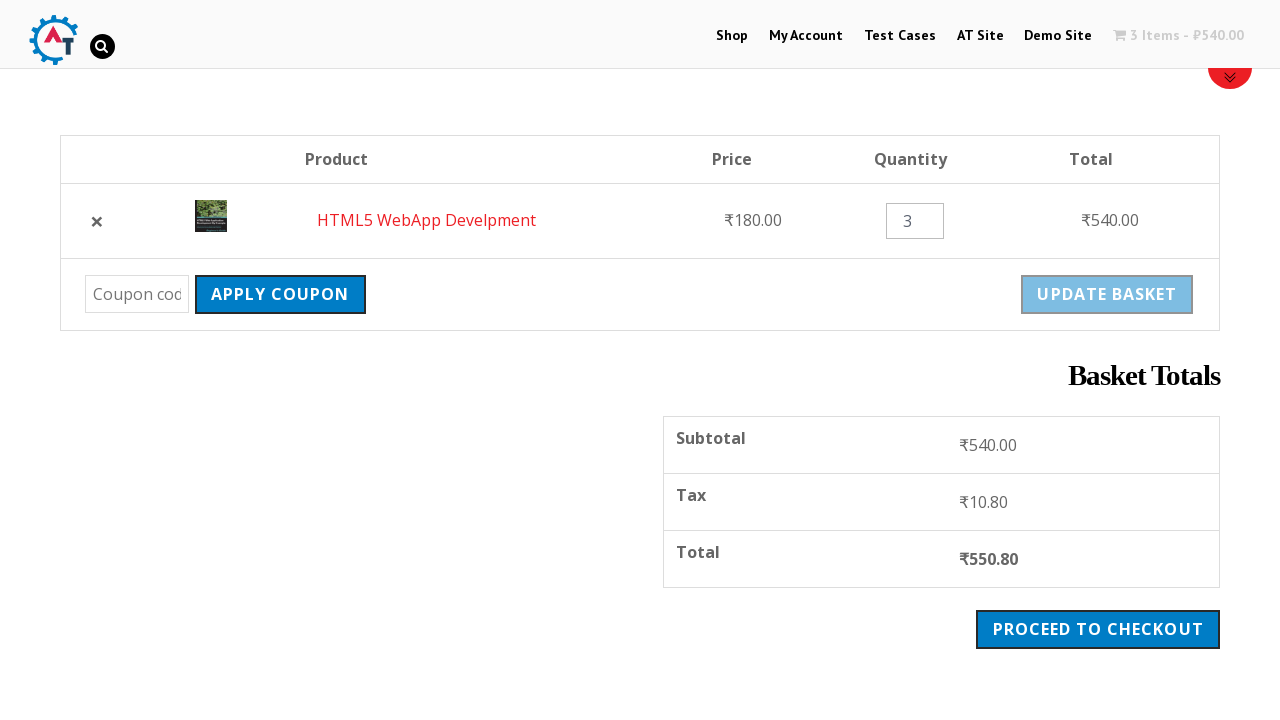